Tests hover functionality by hovering over an avatar image and verifying that the caption/additional user information becomes visible.

Starting URL: http://the-internet.herokuapp.com/hovers

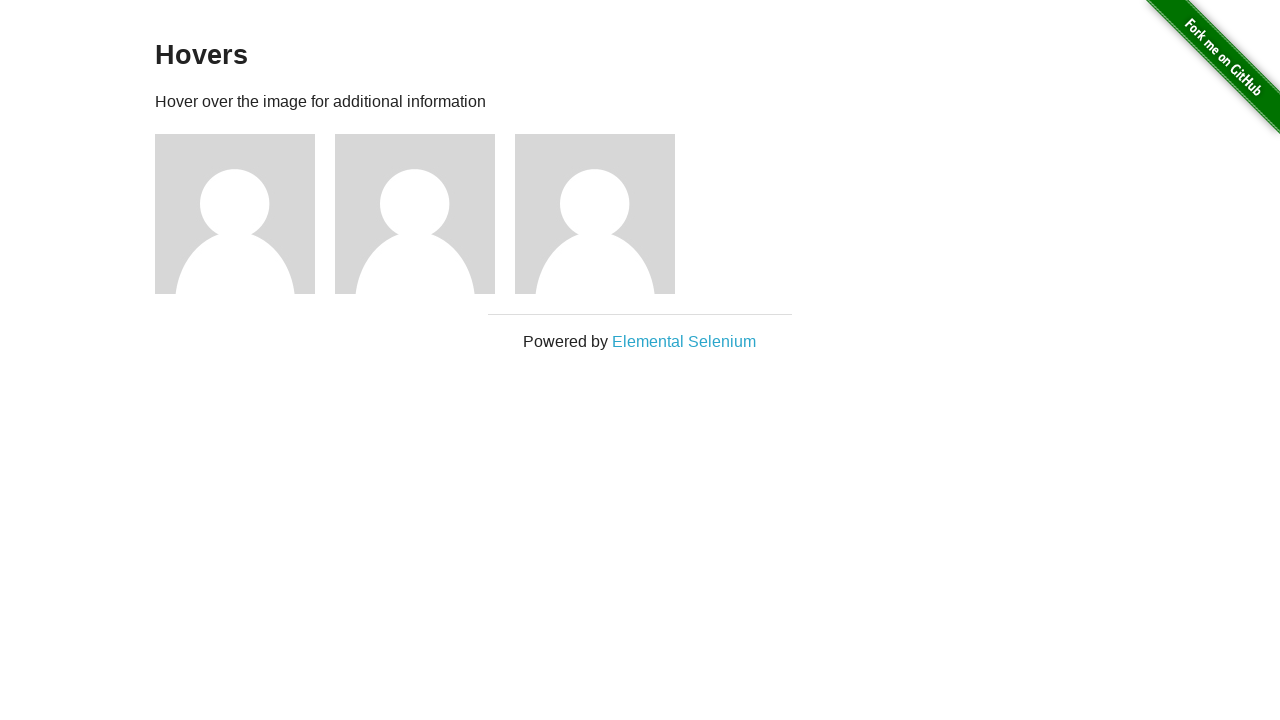

Navigated to hovers page
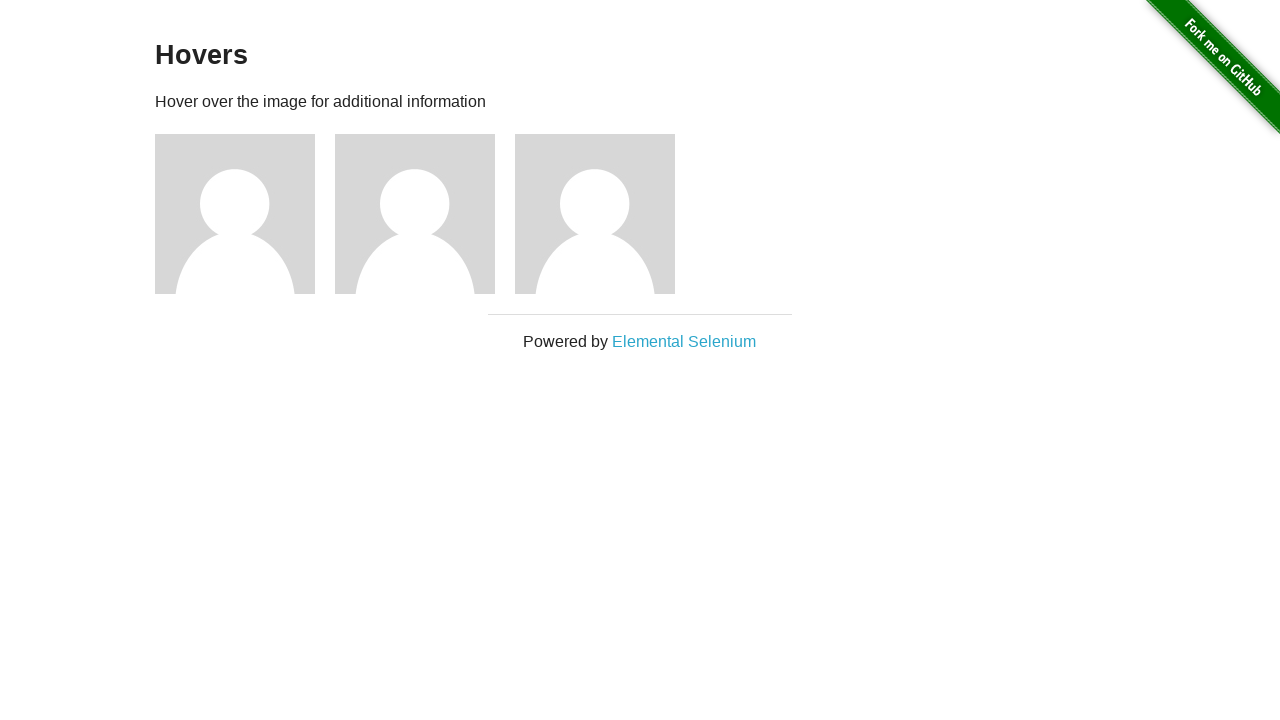

Located first avatar figure element
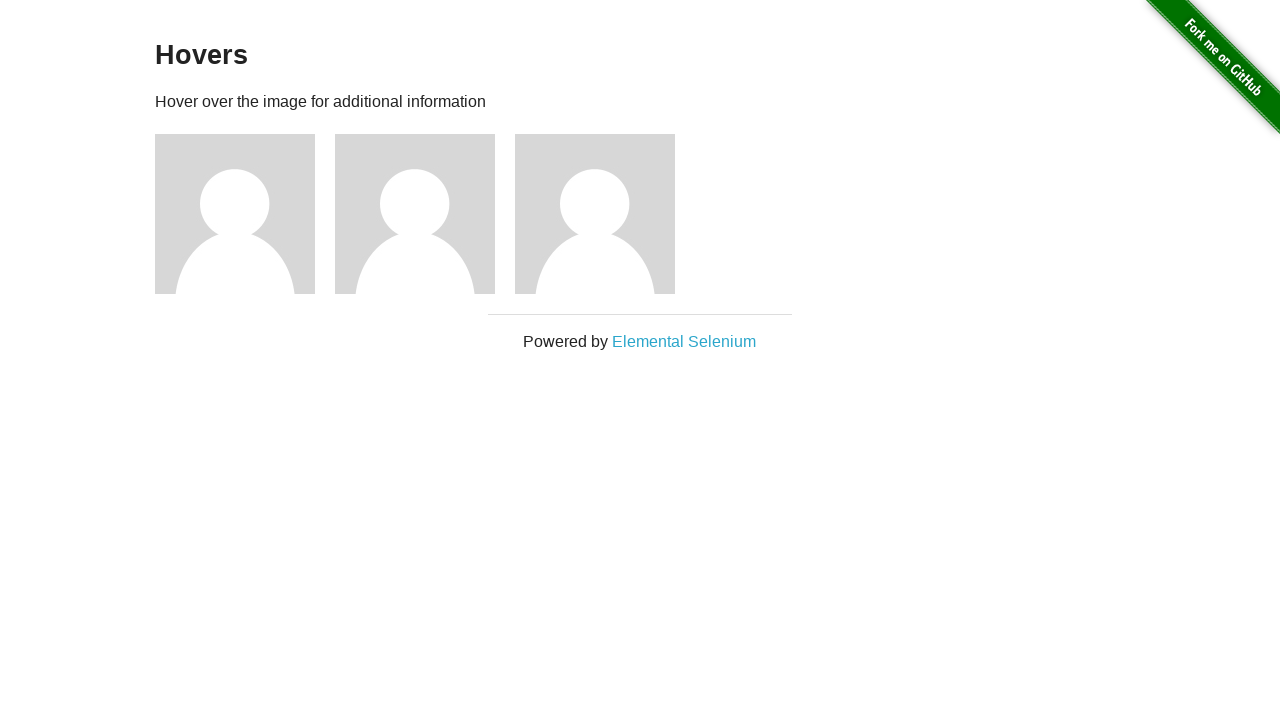

Hovered over avatar image at (245, 214) on .figure >> nth=0
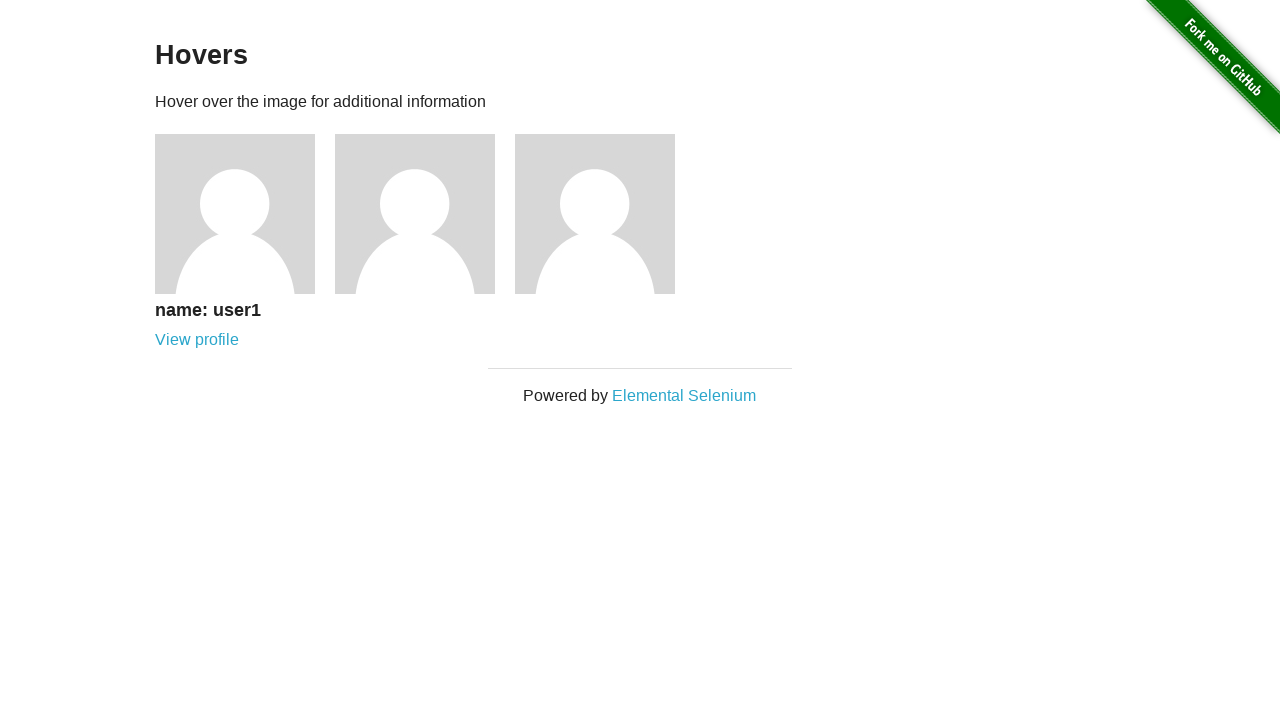

Located avatar caption element
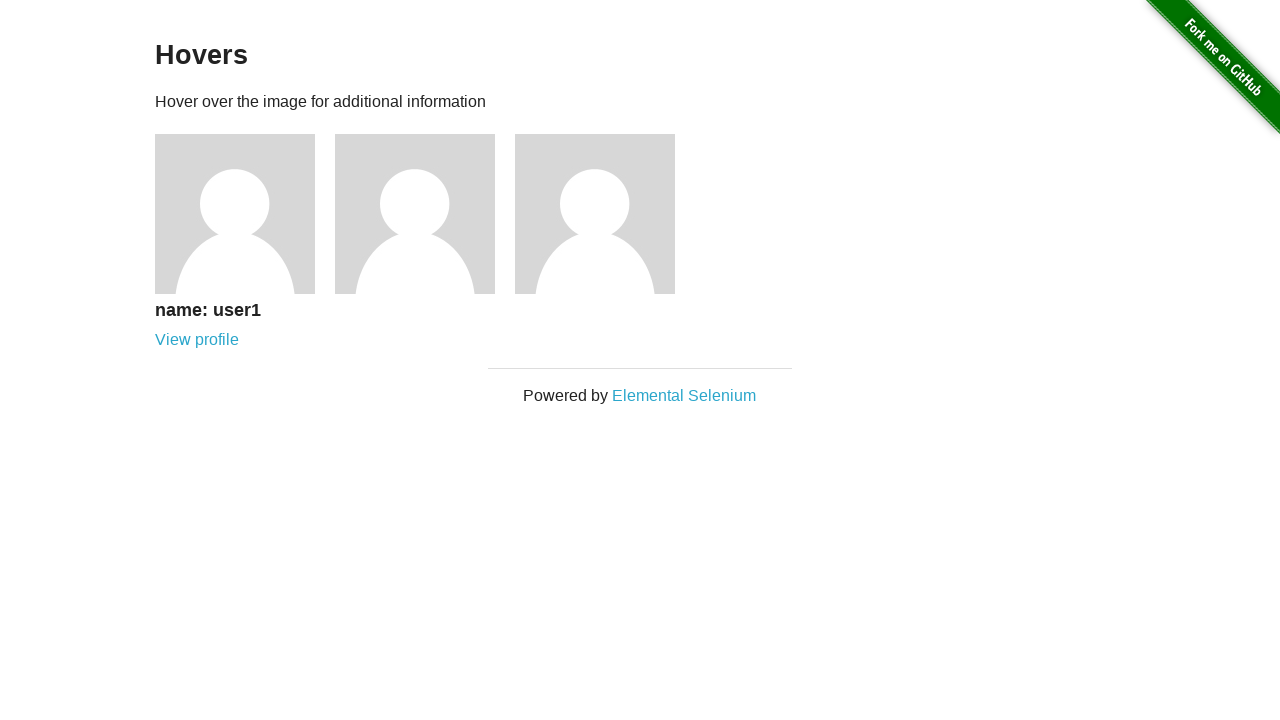

Verified that caption is visible after hover
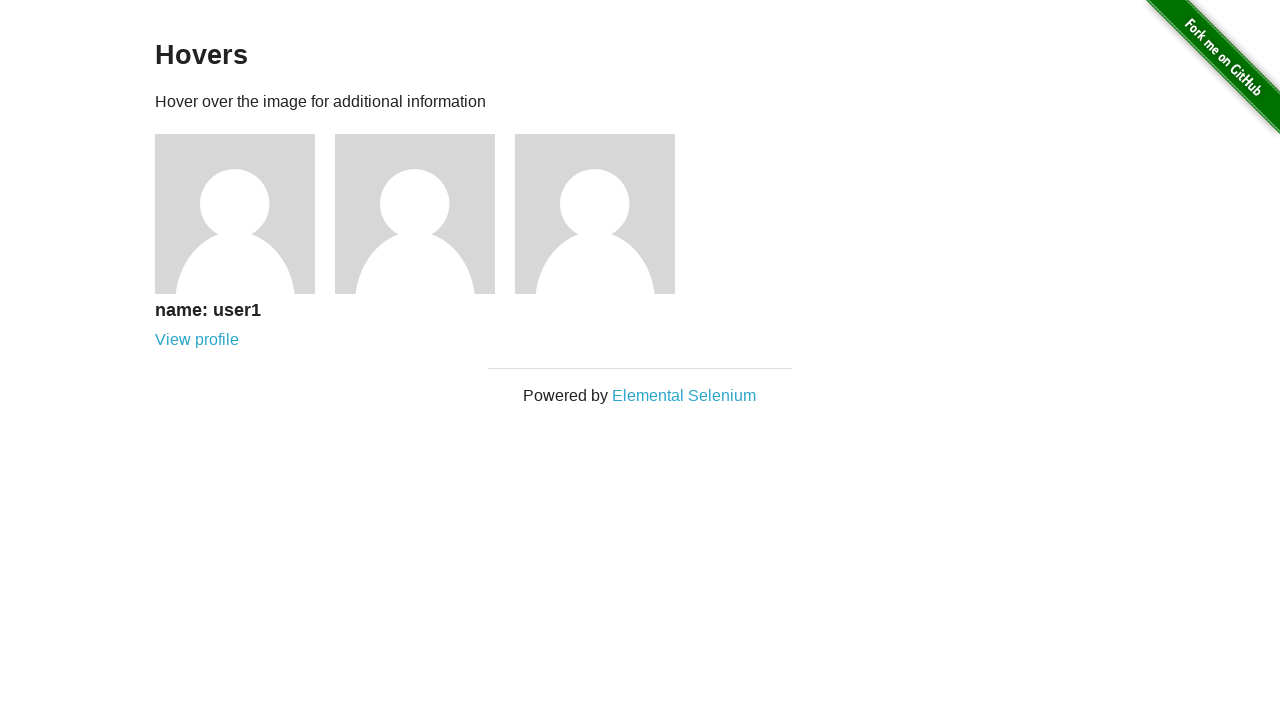

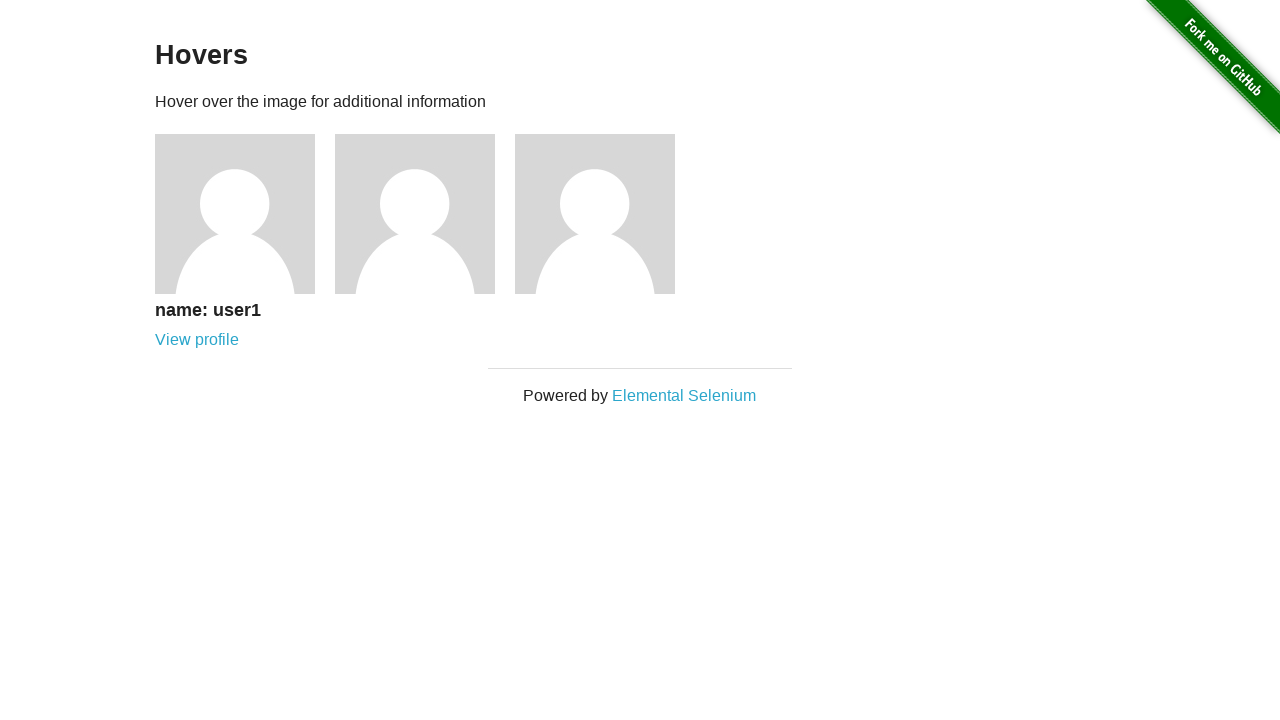